Navigates to the Canadian Species at Risk Registry page and clicks the export/download button to initiate a CSV download of species data.

Starting URL: https://species-registry.canada.ca/index-en.html#/species?sortBy=commonNameSort&sortDirection=asc&pageSize=100

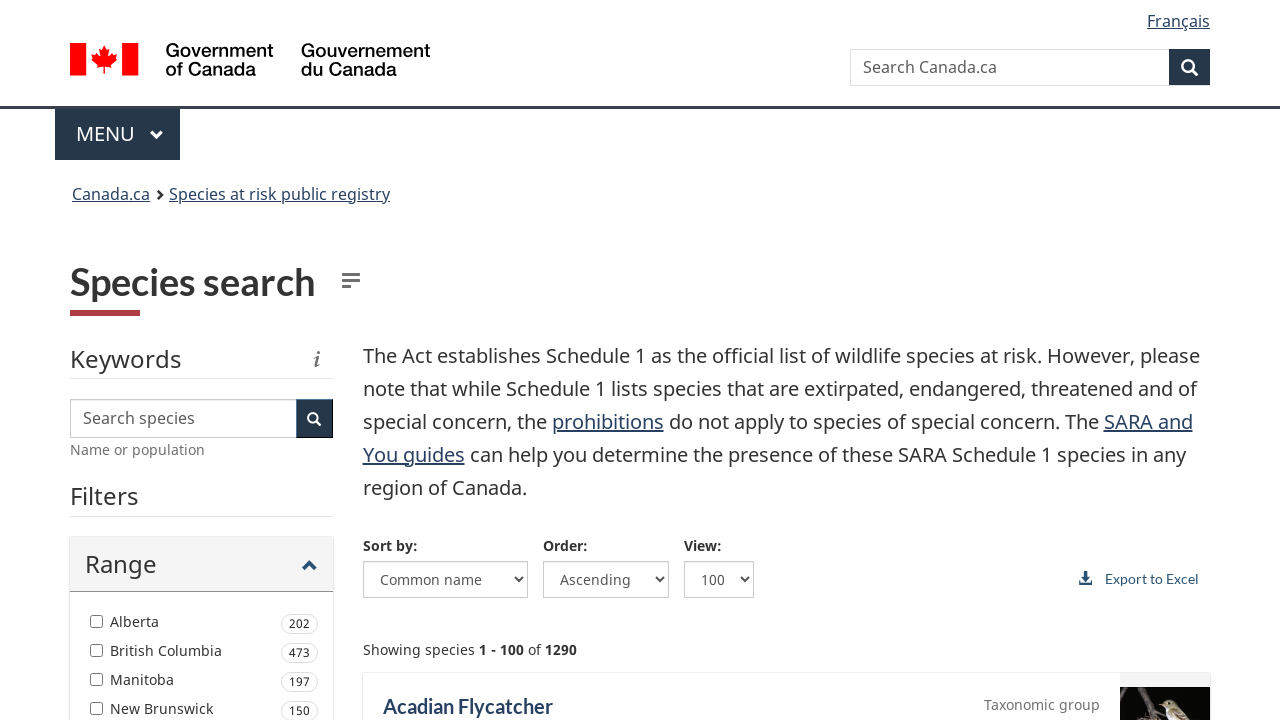

Waited for download/export button to be available on the page
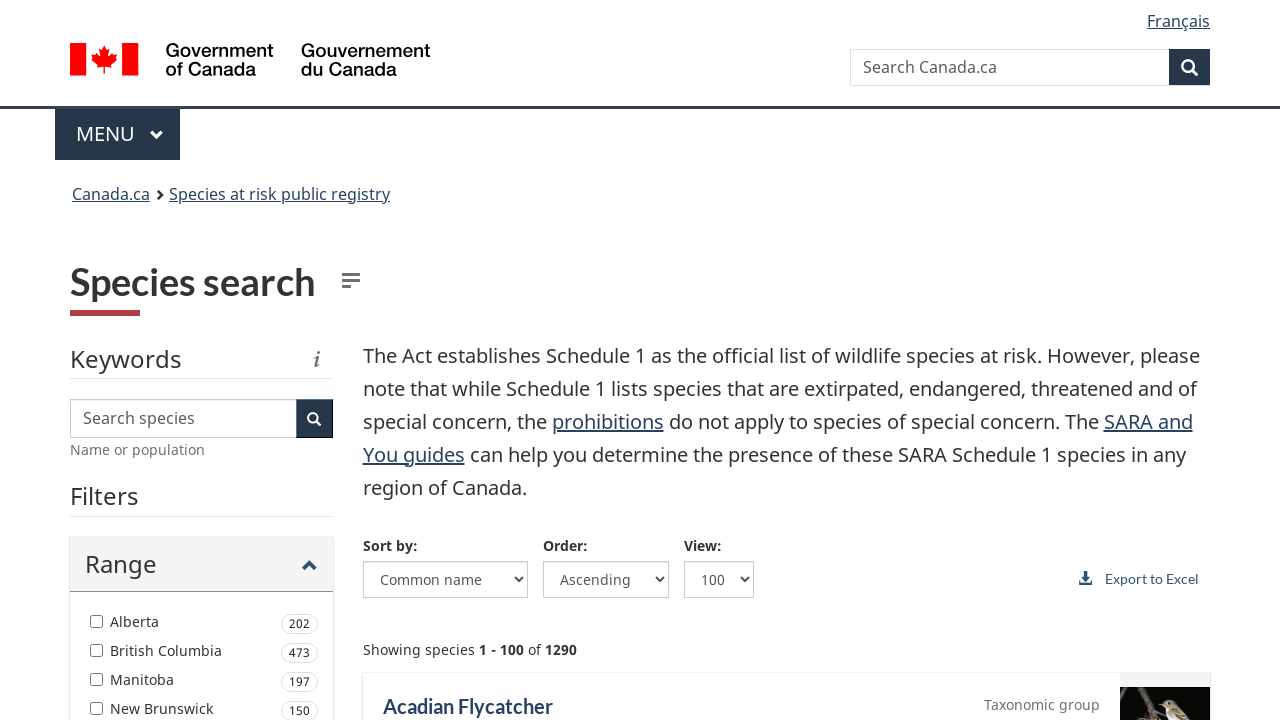

Clicked the export/download button to initiate CSV download at (1137, 580) on xpath=//*[@id="page-results"]/div[1]/div[4]/button
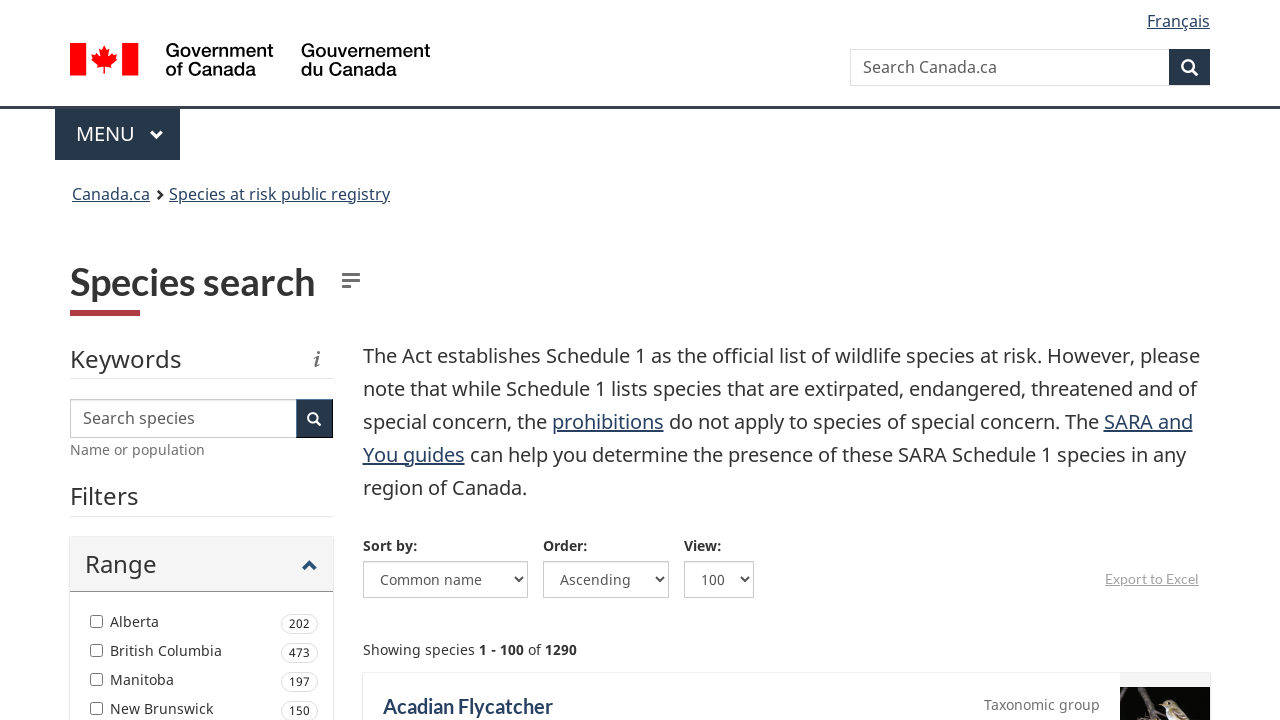

Waited 2 seconds for the download to initiate
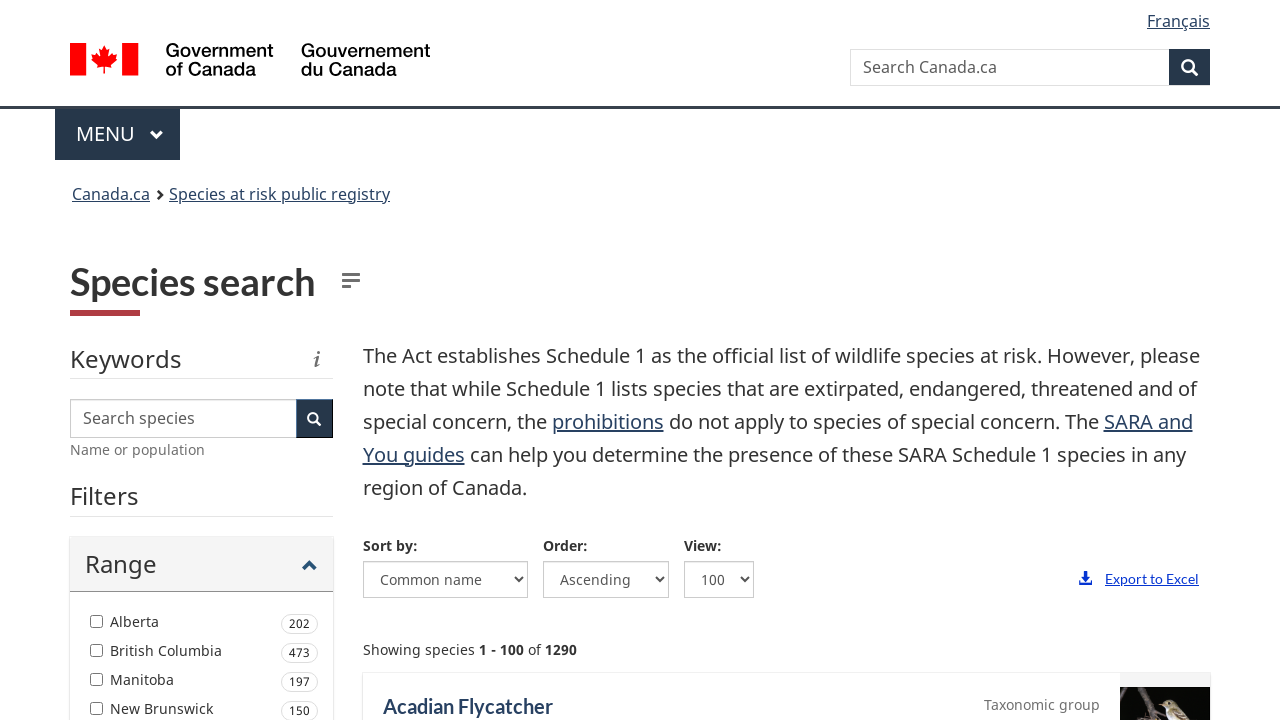

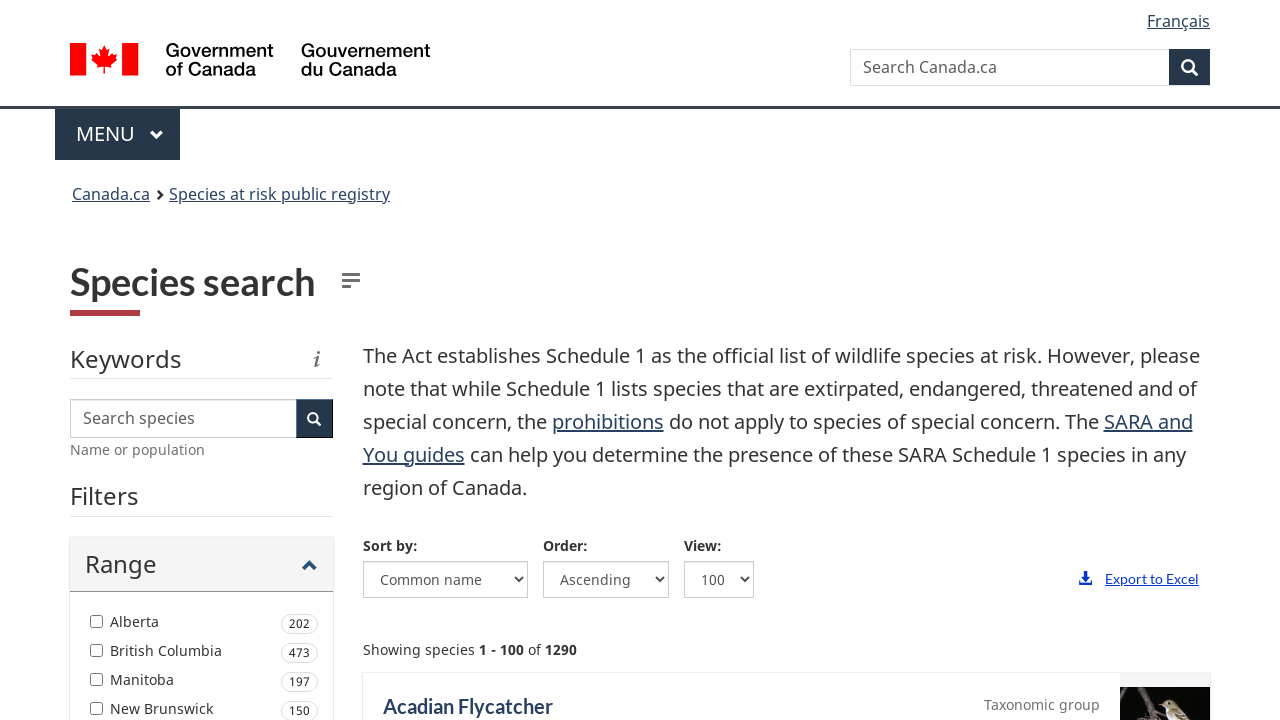